Navigates to a GitHub profile page and waits for it to load. The original script randomly selected from multiple social media profiles, but this version uses the GitHub URL which is publicly accessible without login.

Starting URL: https://github.com/Ahmed-Zakaria96

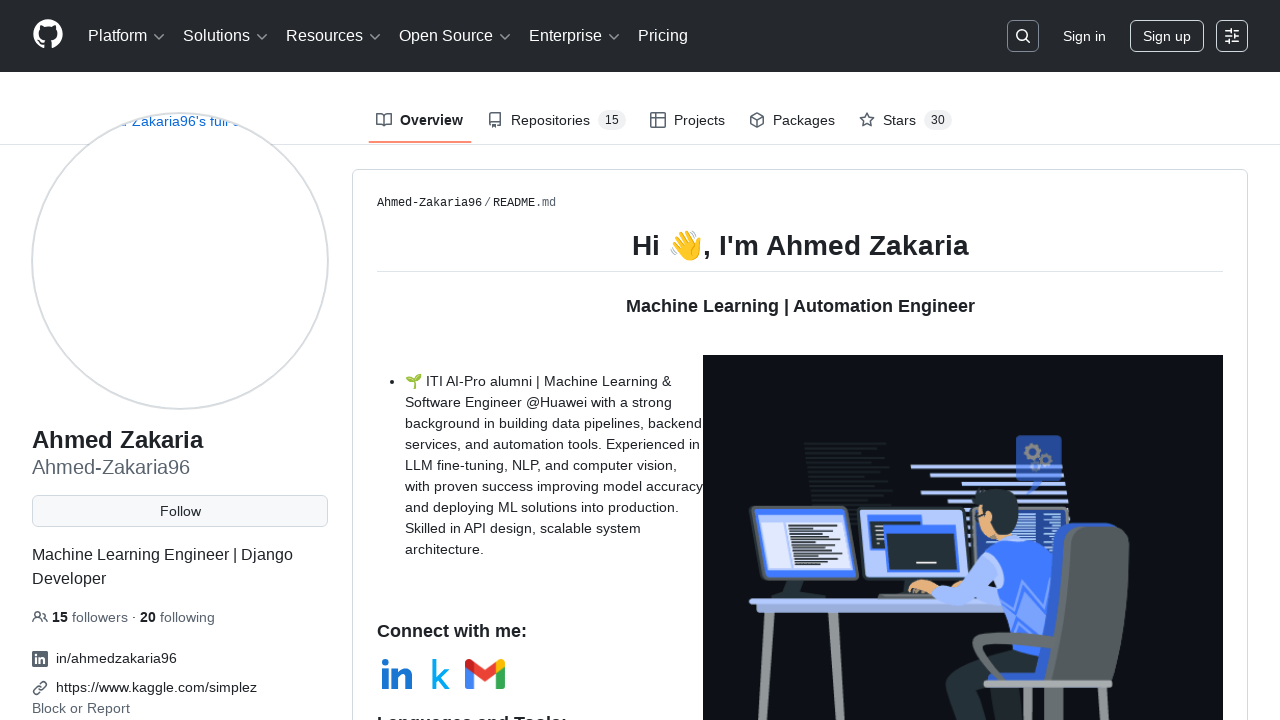

Waited for GitHub profile username element to load
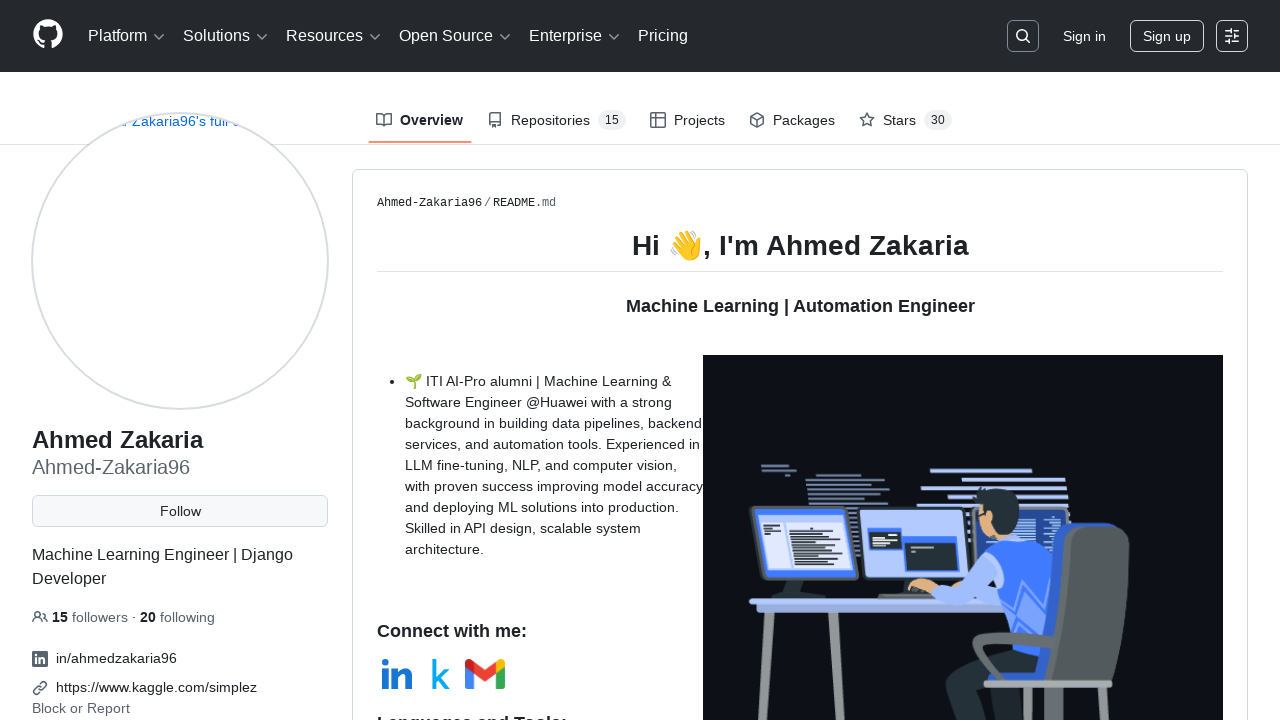

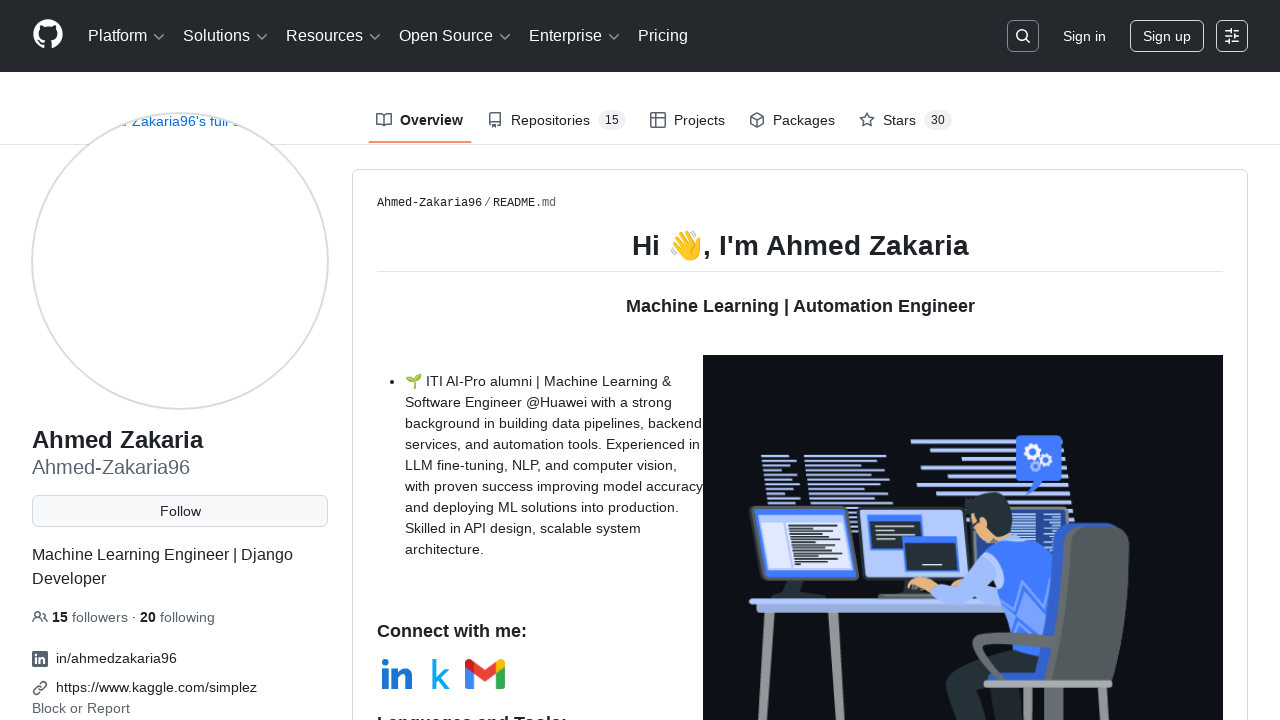